Tests basic browser navigation by clicking a menu link, then using browser back, forward, and refresh functions to navigate through page history on imooc.com

Starting URL: https://www.imooc.com

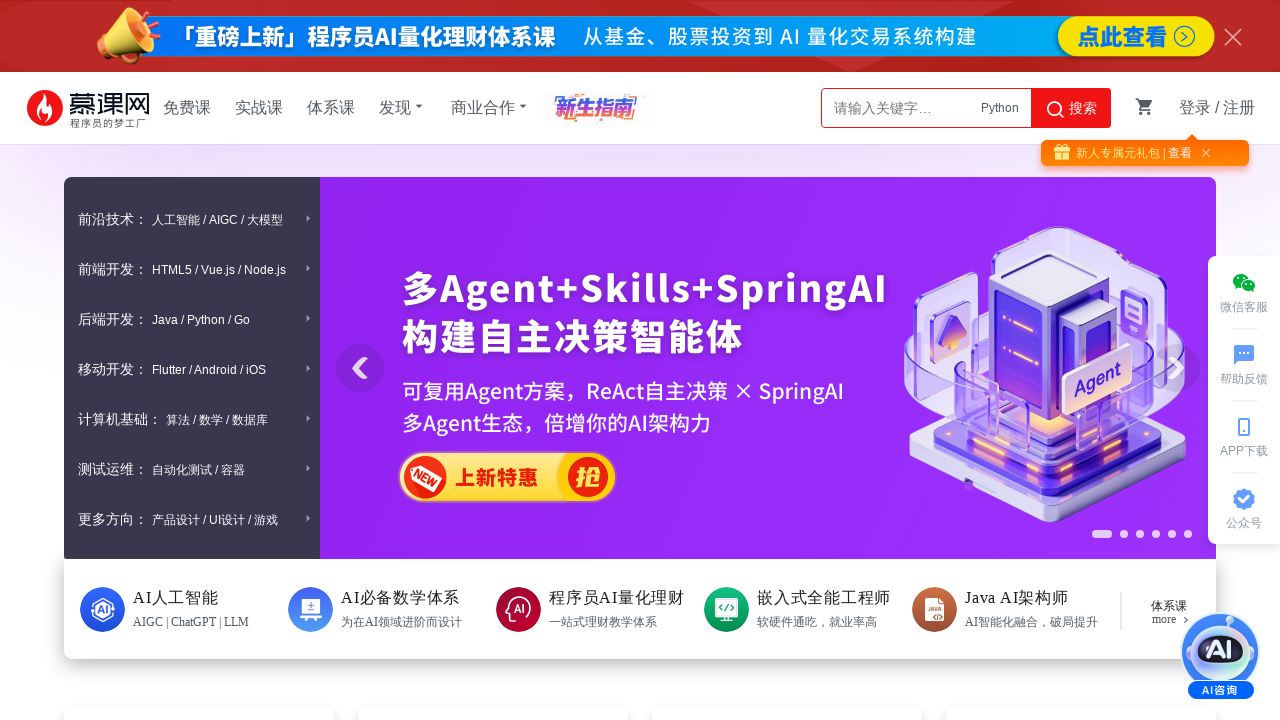

Clicked on second menu item in navigation at (187, 108) on xpath=//html/body/div[3]/div/div/ul/li[2]/a
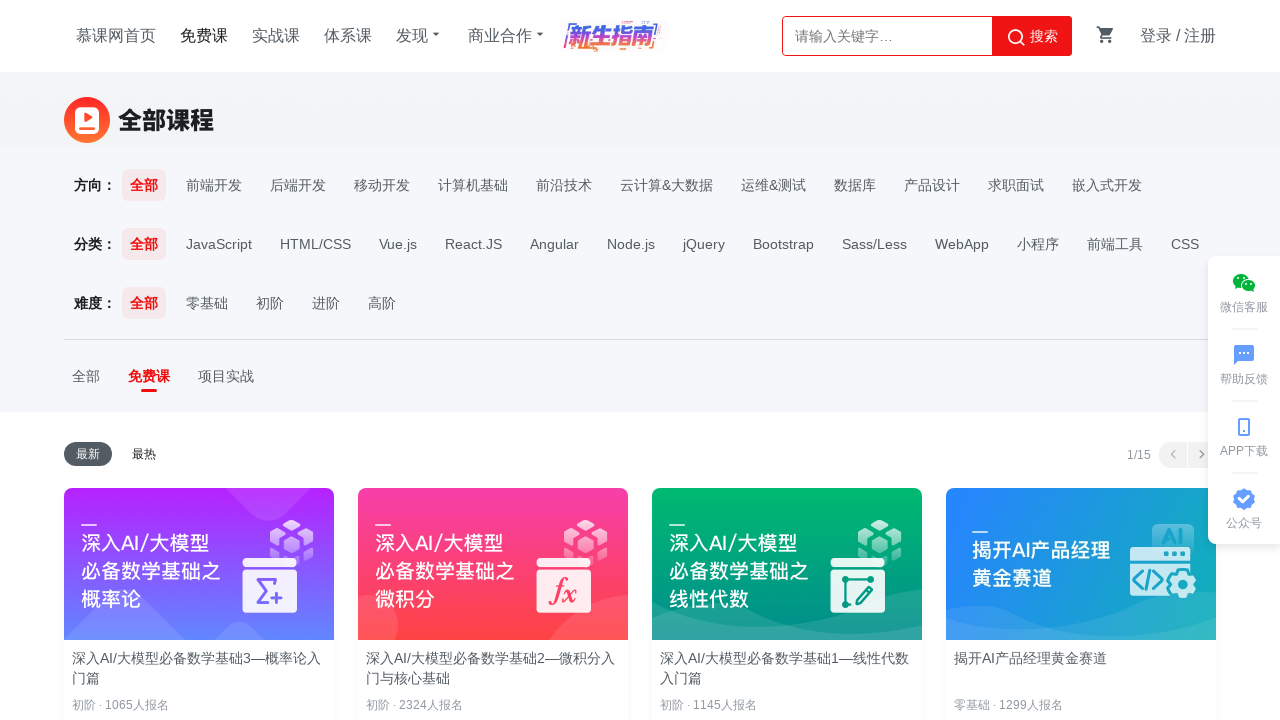

Navigation completed and page loaded
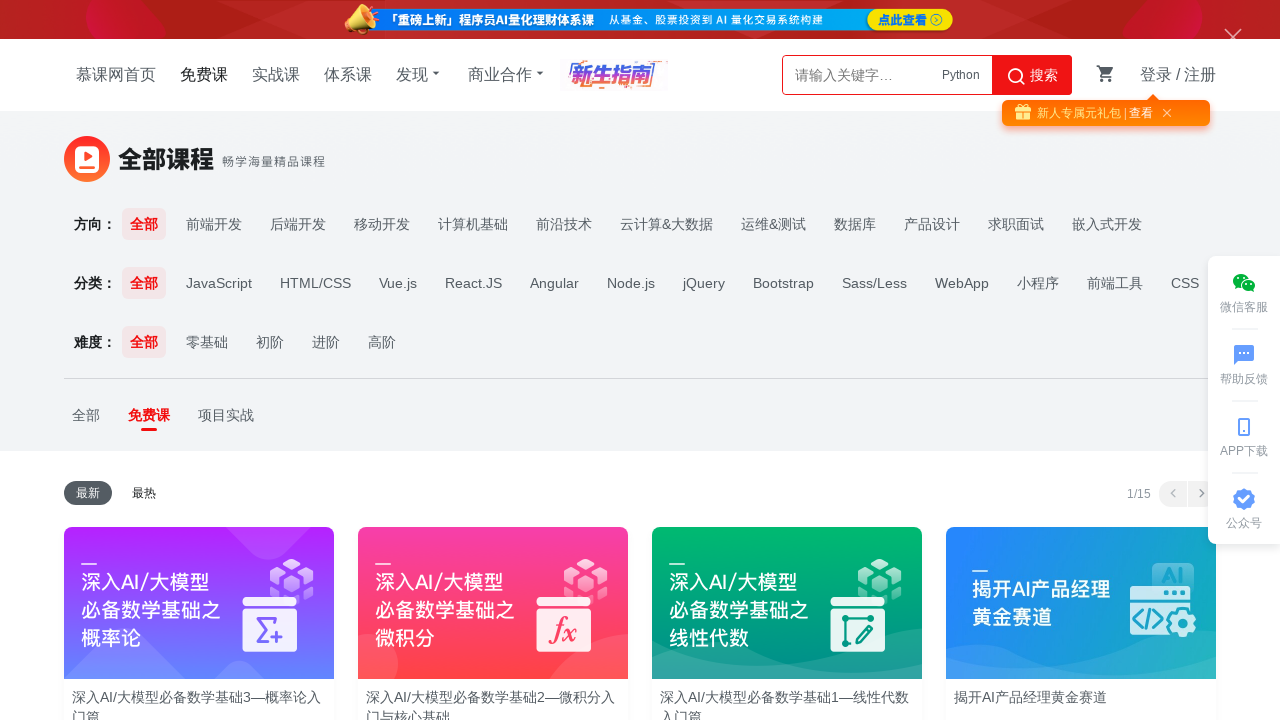

Clicked browser back button
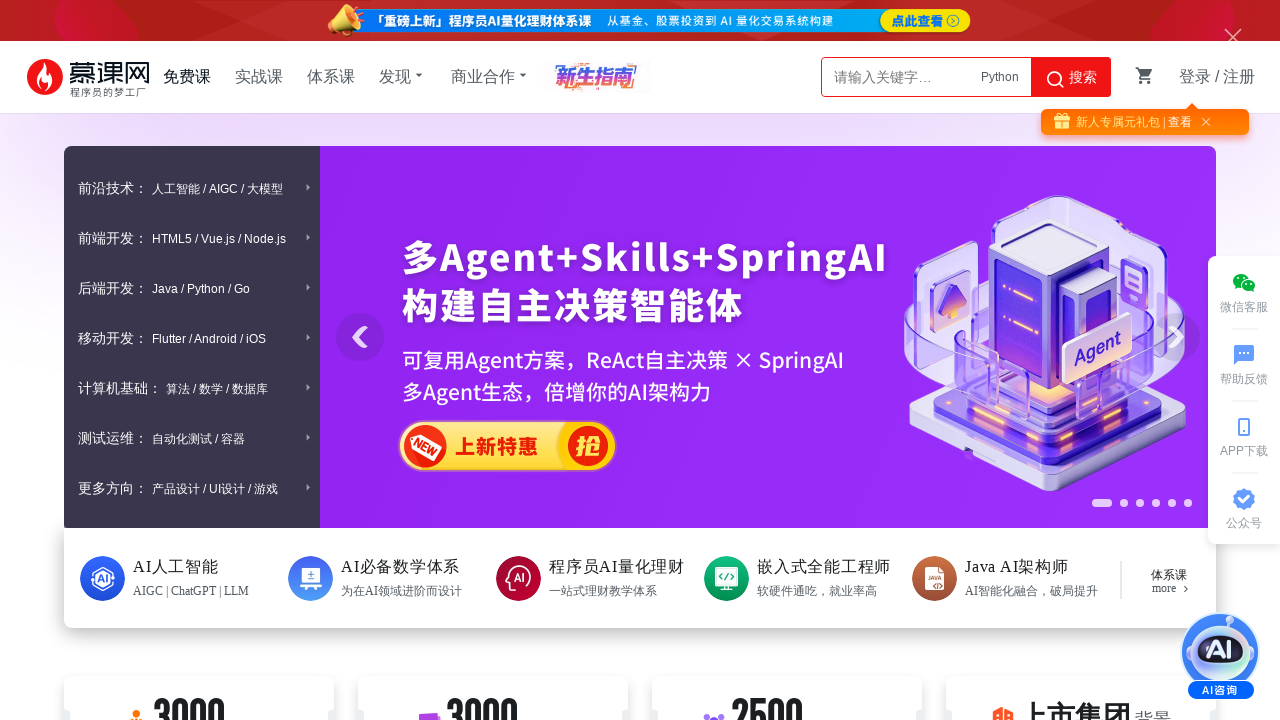

Previous page loaded after going back
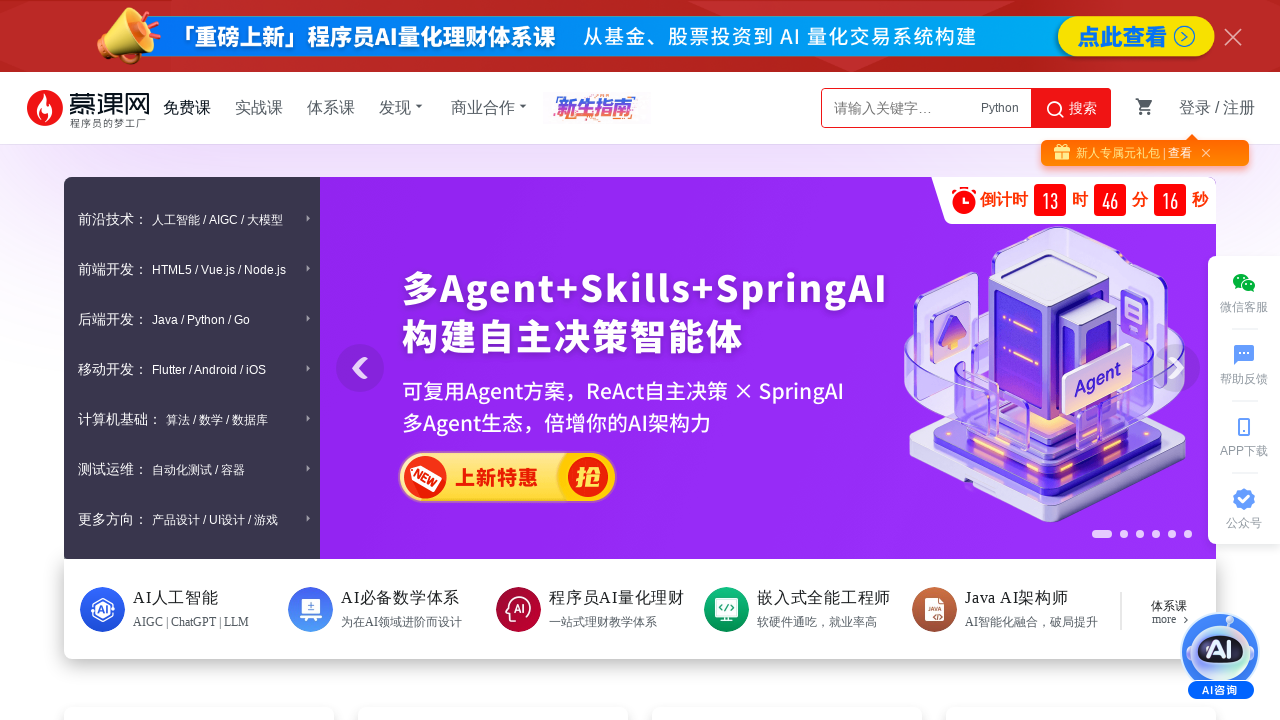

Clicked browser forward button
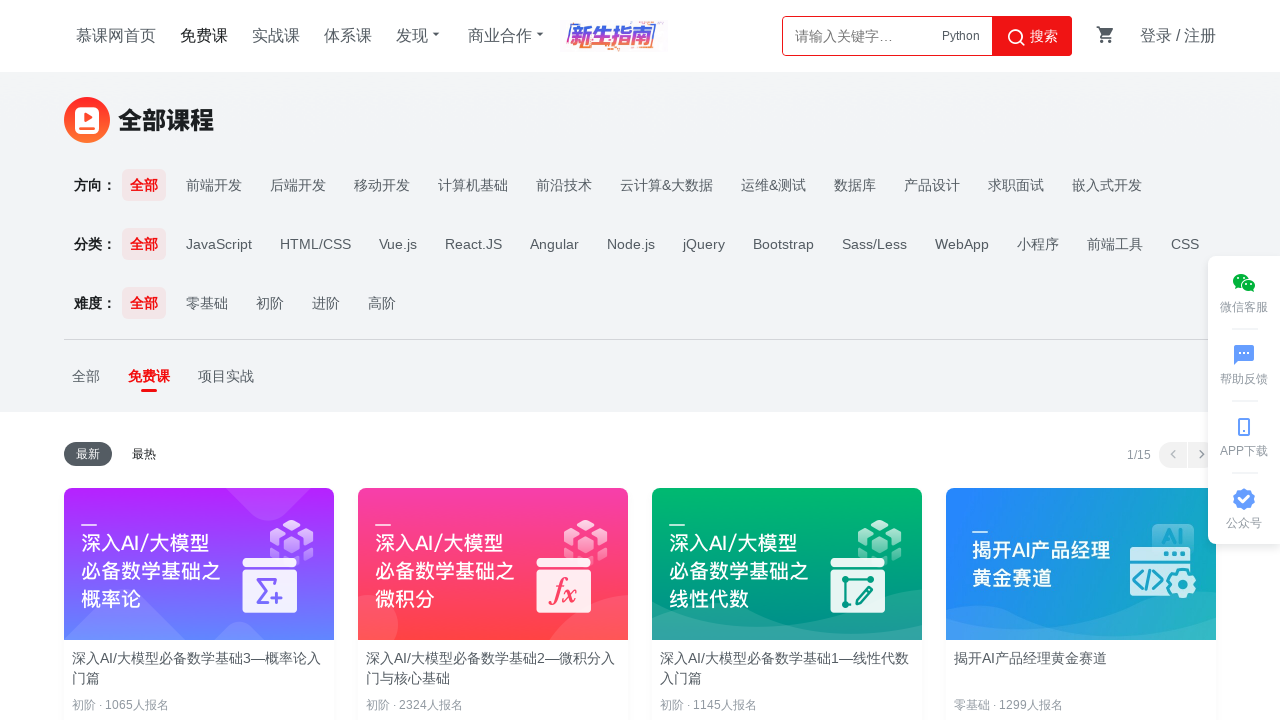

Forward page loaded after going forward
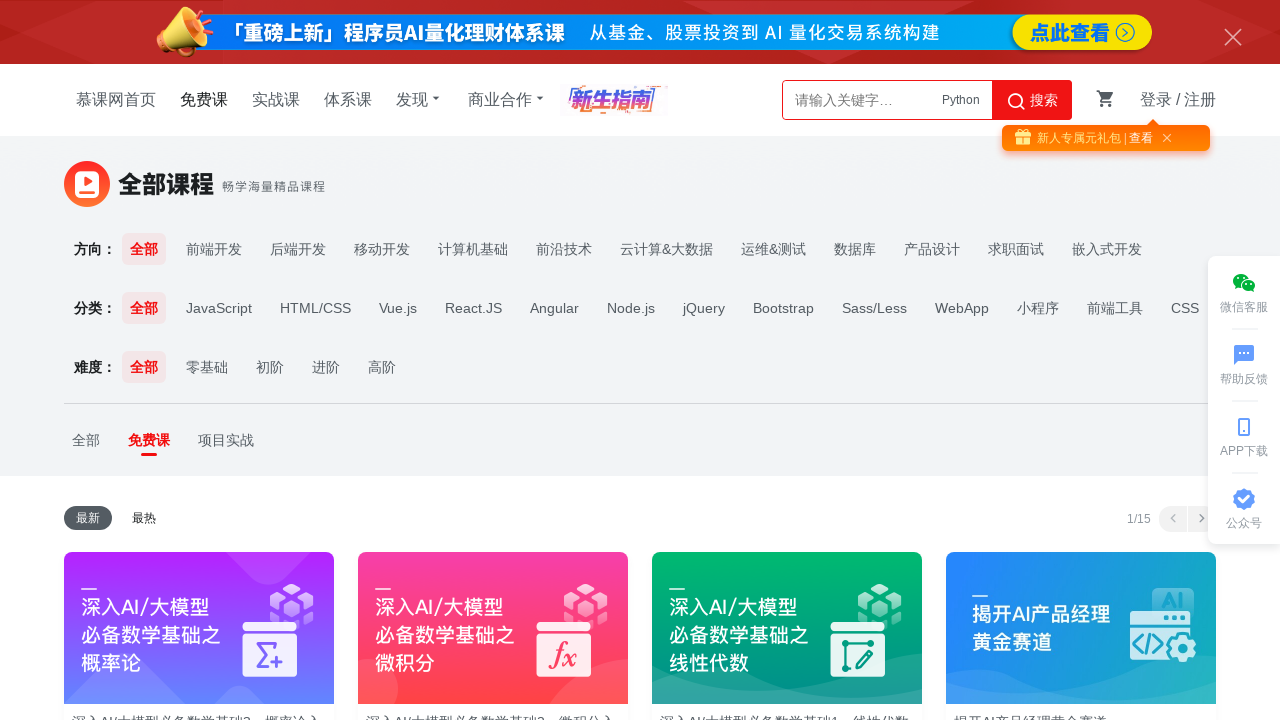

Refreshed the current page
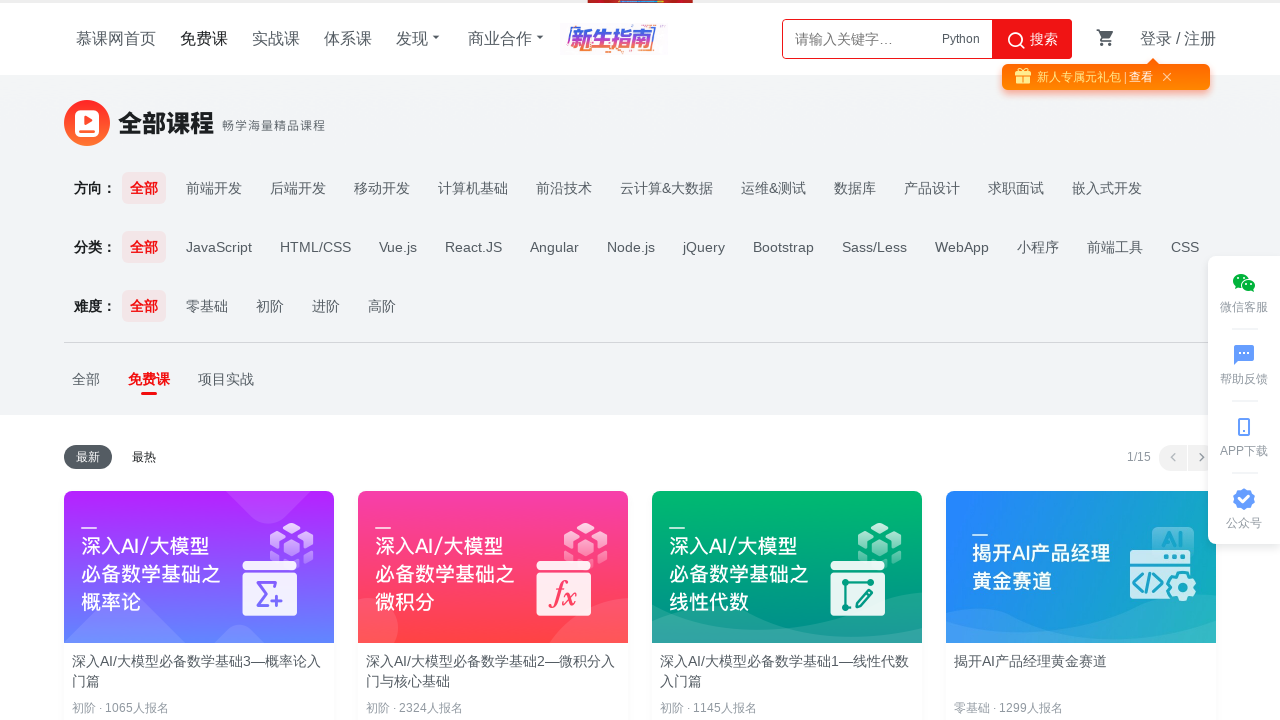

Page reloaded successfully
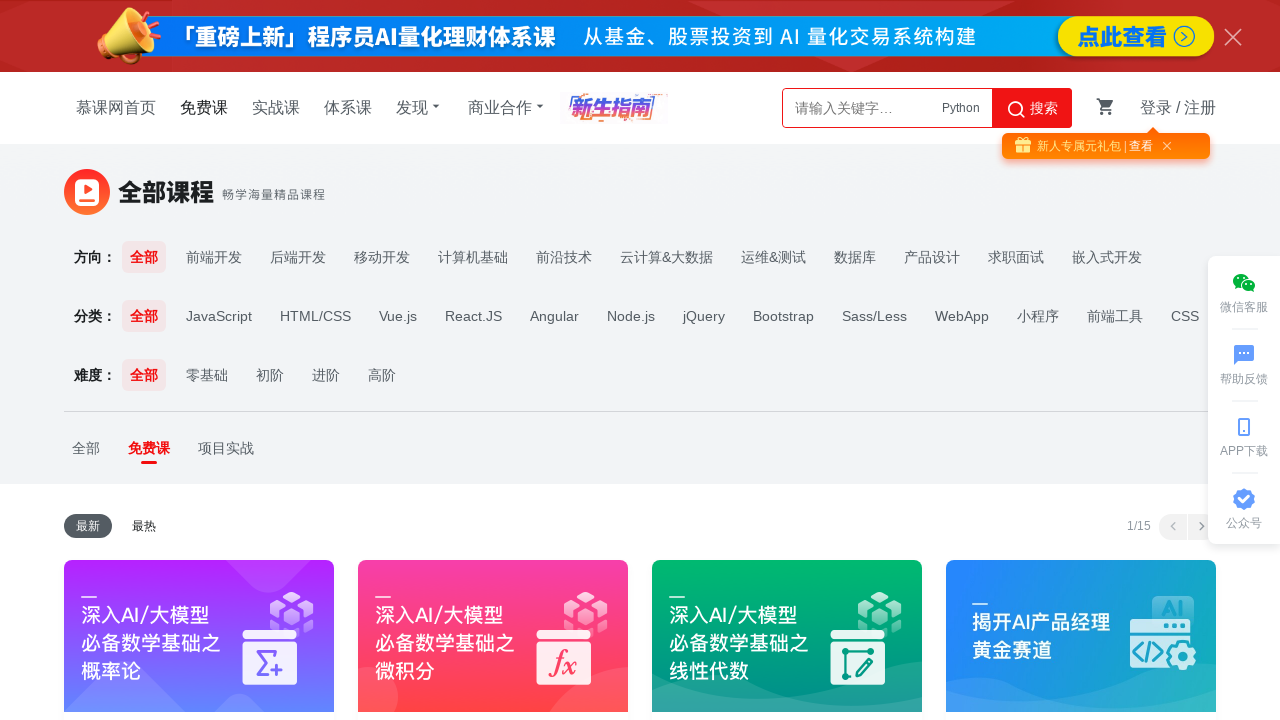

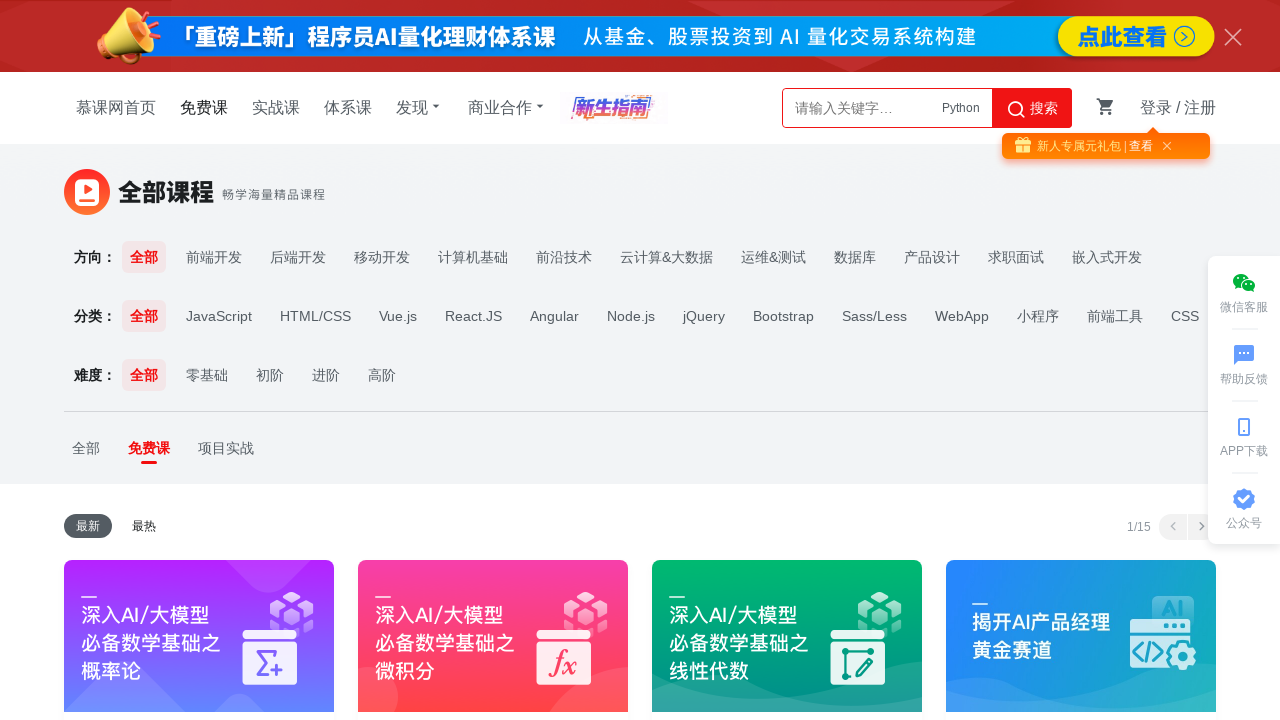